Tests clearing the complete state of all items by checking and then unchecking the toggle-all checkbox

Starting URL: https://demo.playwright.dev/todomvc

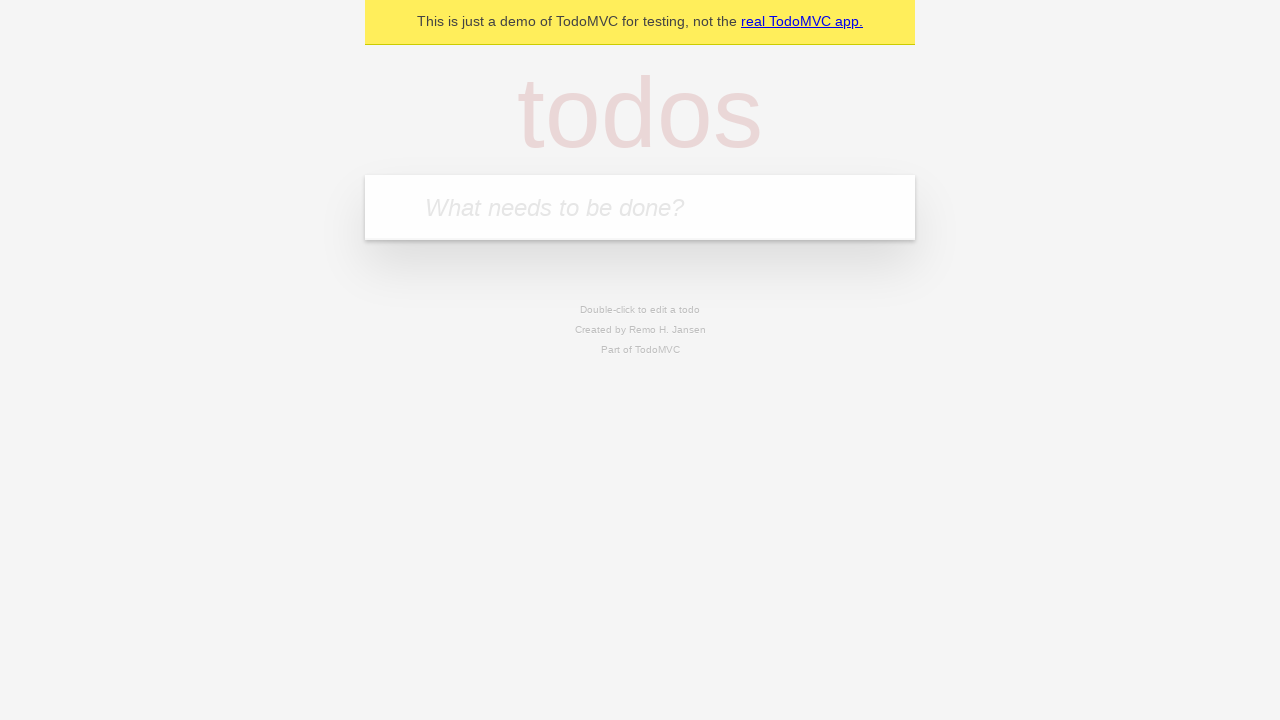

Filled new todo field with 'buy some cheese' on .new-todo
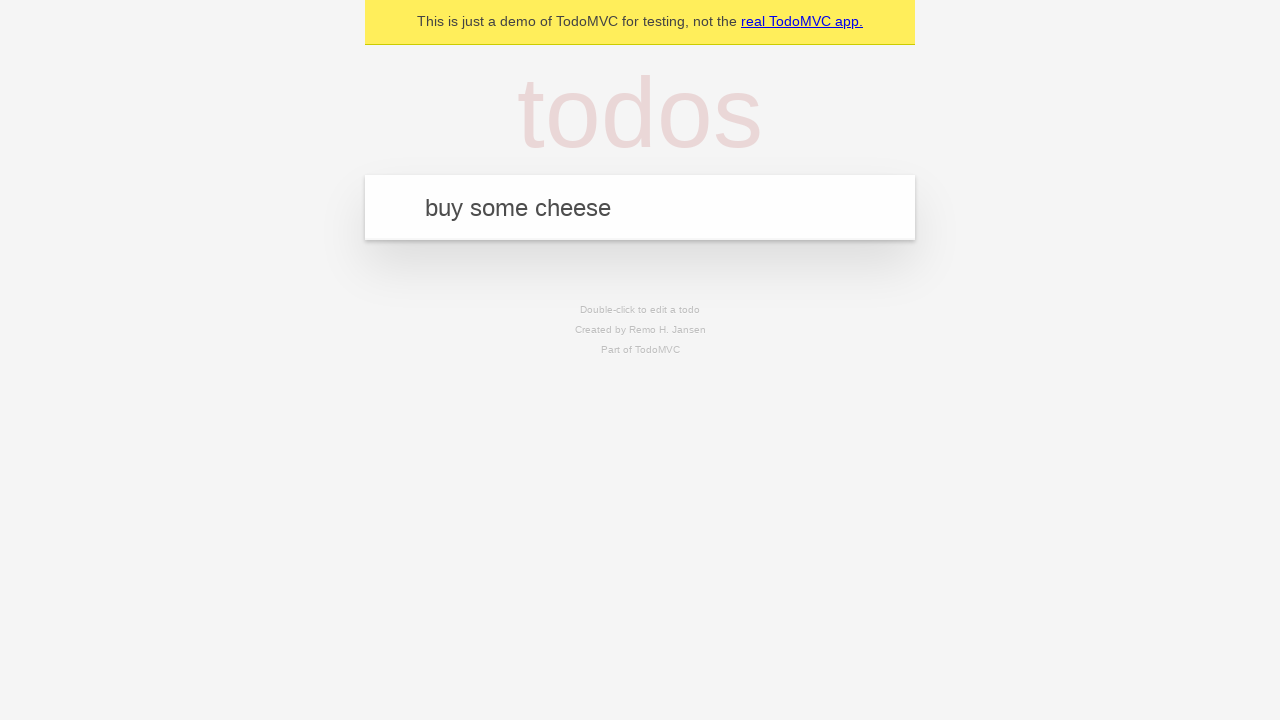

Pressed Enter to add 'buy some cheese' todo on .new-todo
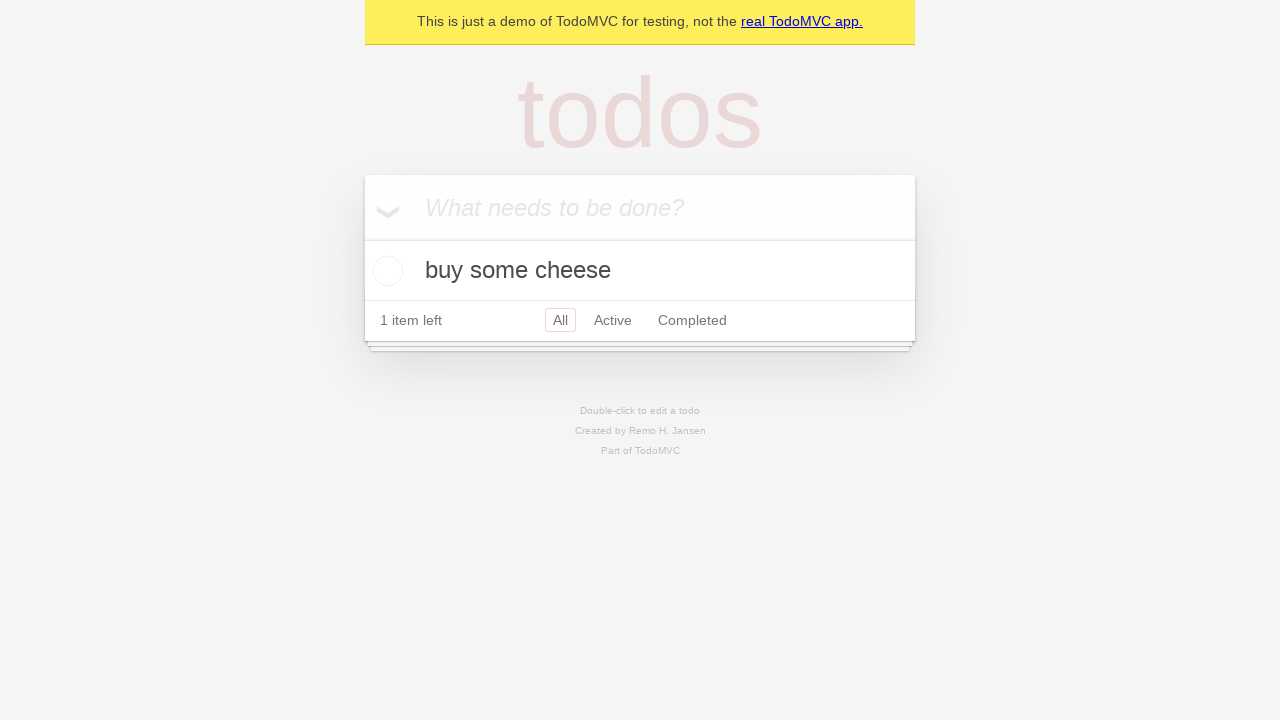

Filled new todo field with 'feed the cat' on .new-todo
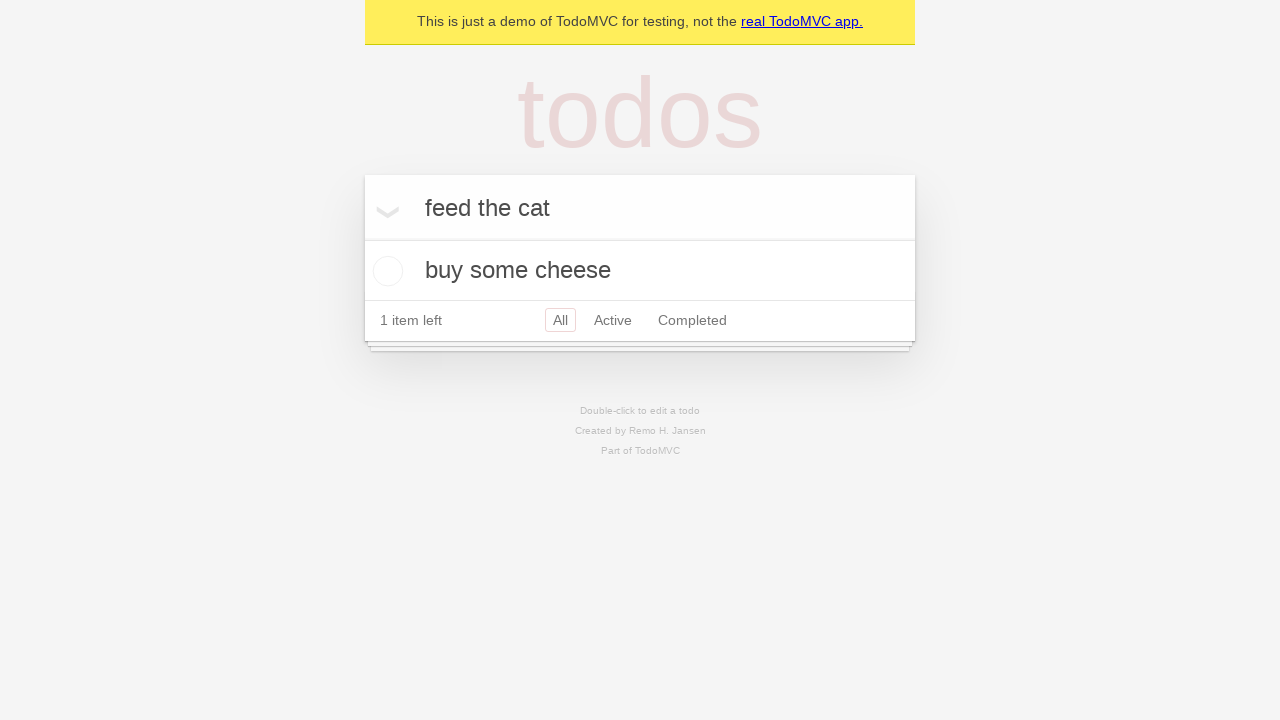

Pressed Enter to add 'feed the cat' todo on .new-todo
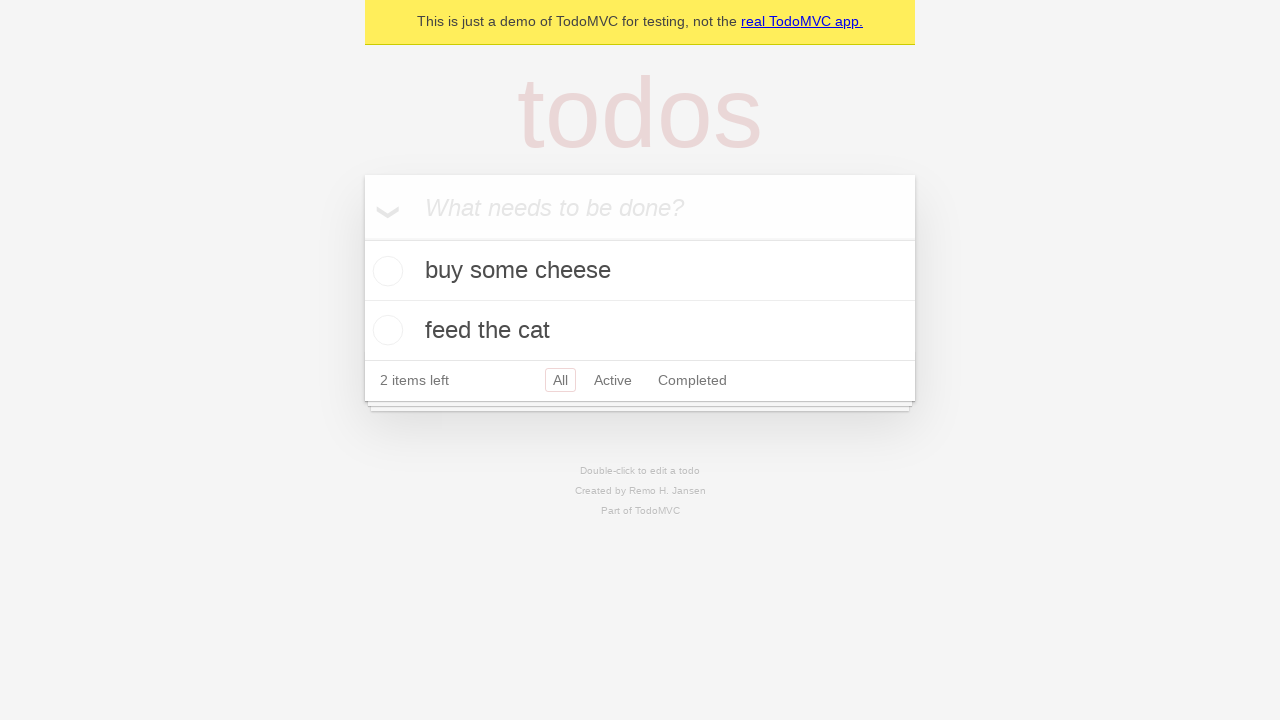

Filled new todo field with 'book a doctors appointment' on .new-todo
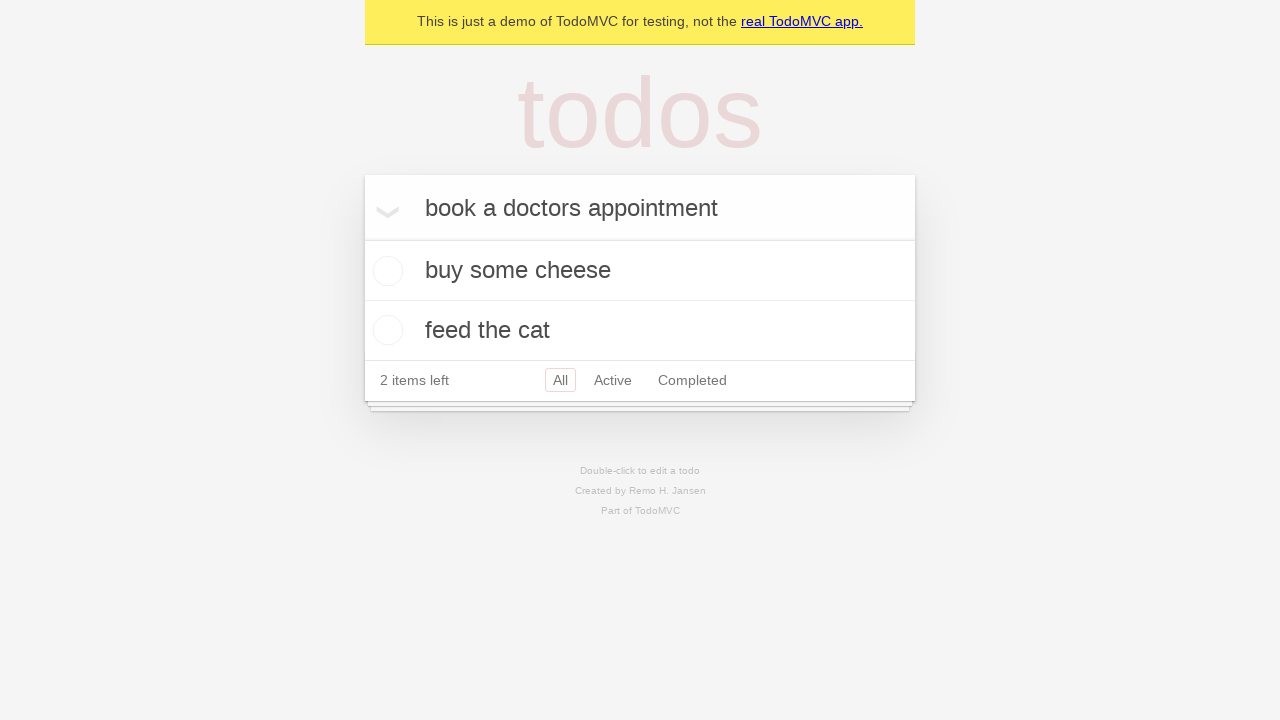

Pressed Enter to add 'book a doctors appointment' todo on .new-todo
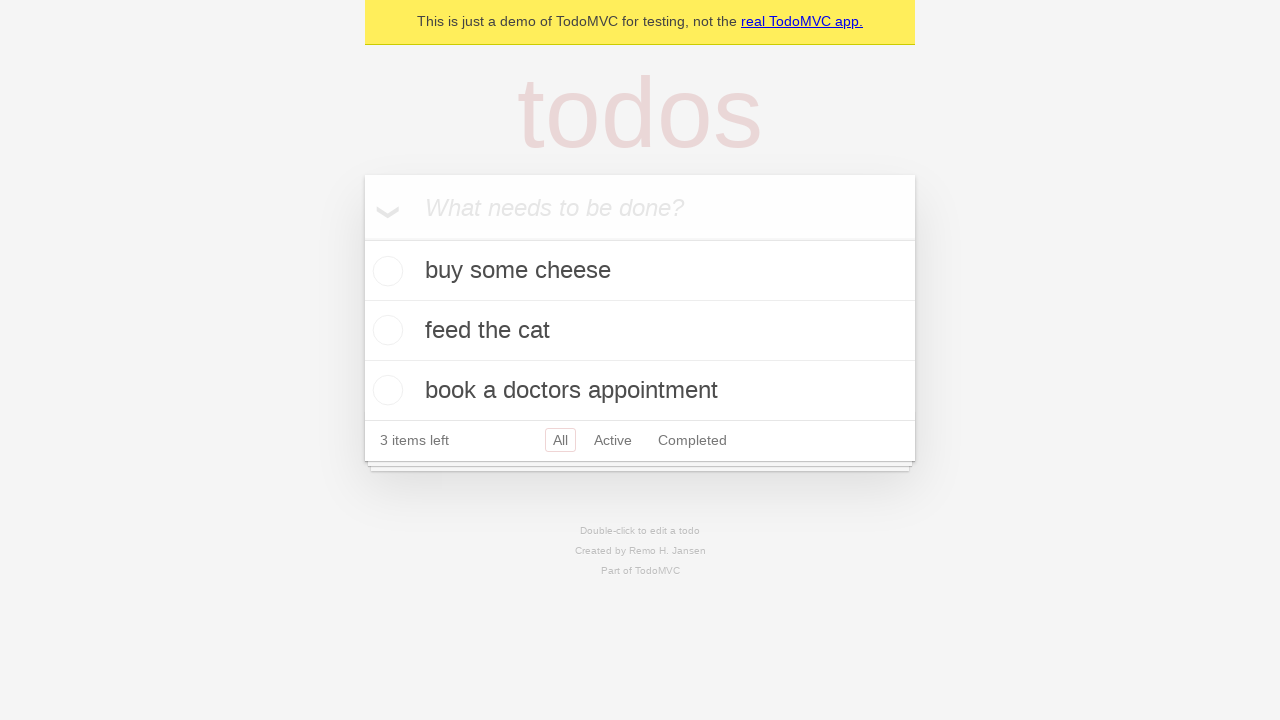

Waited for all 3 todos to load in the list
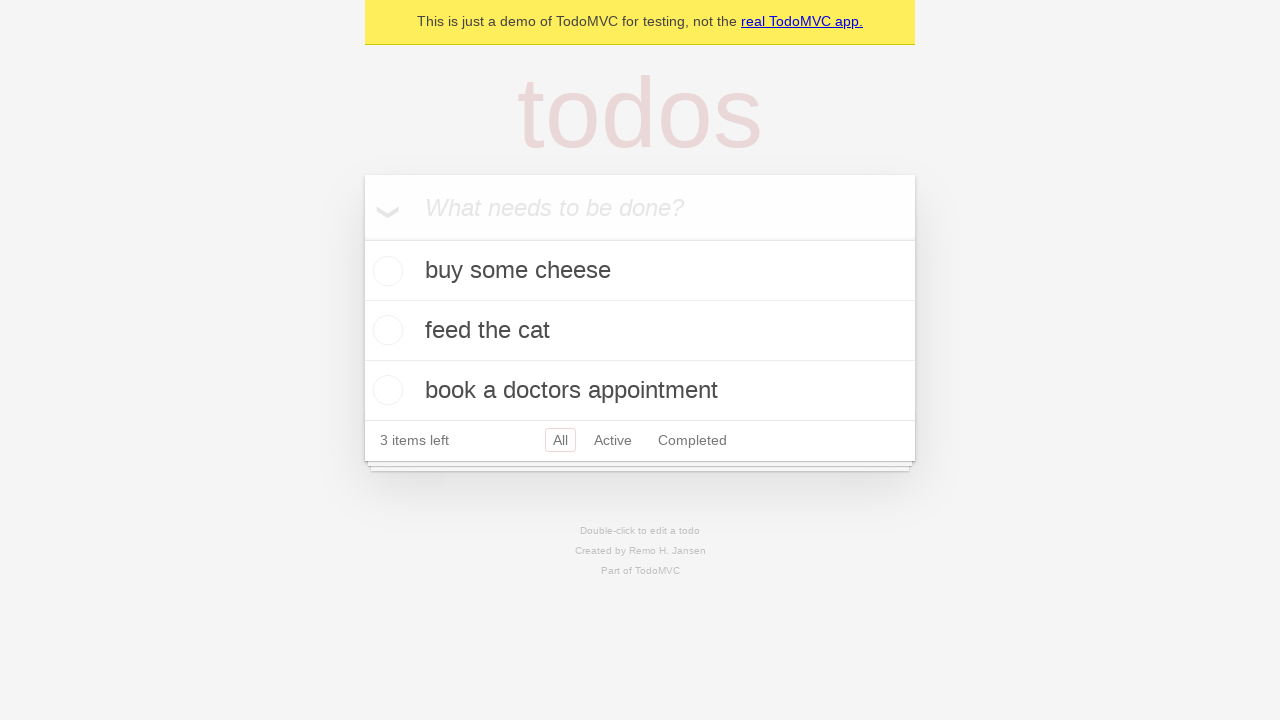

Clicked toggle-all checkbox to mark all todos as complete at (362, 238) on .toggle-all
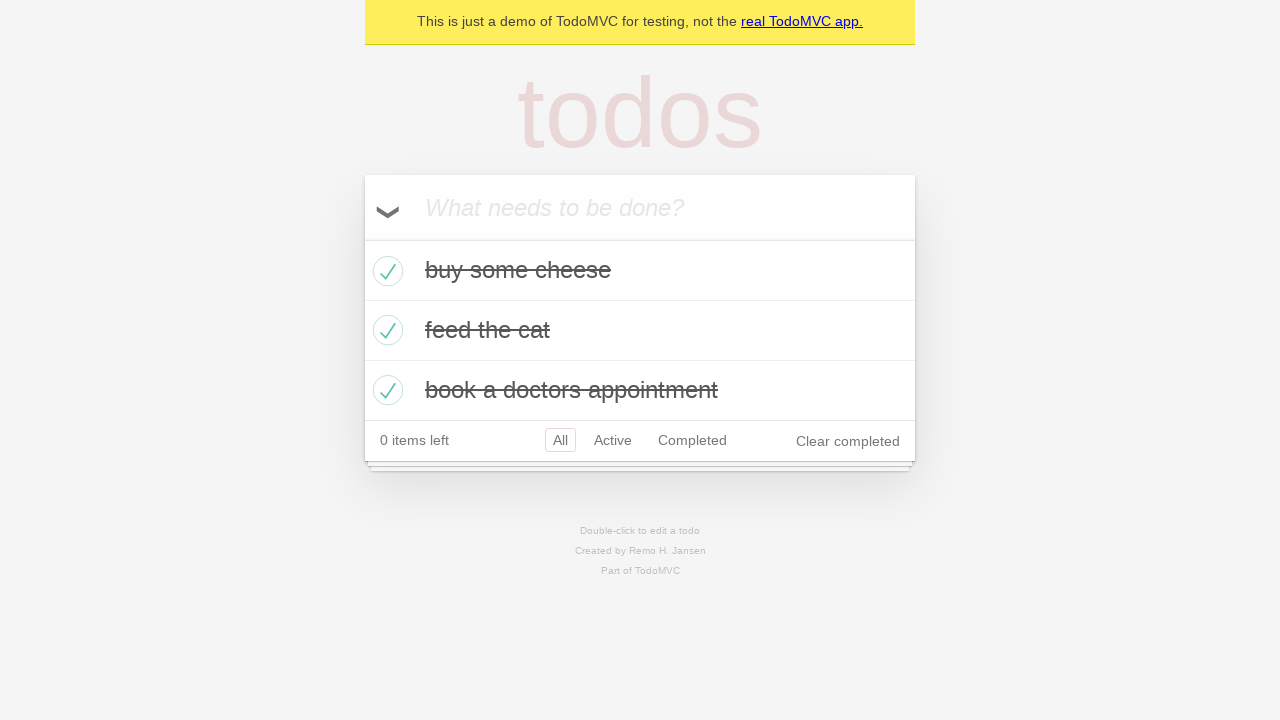

Clicked toggle-all checkbox to mark all todos as incomplete at (362, 238) on .toggle-all
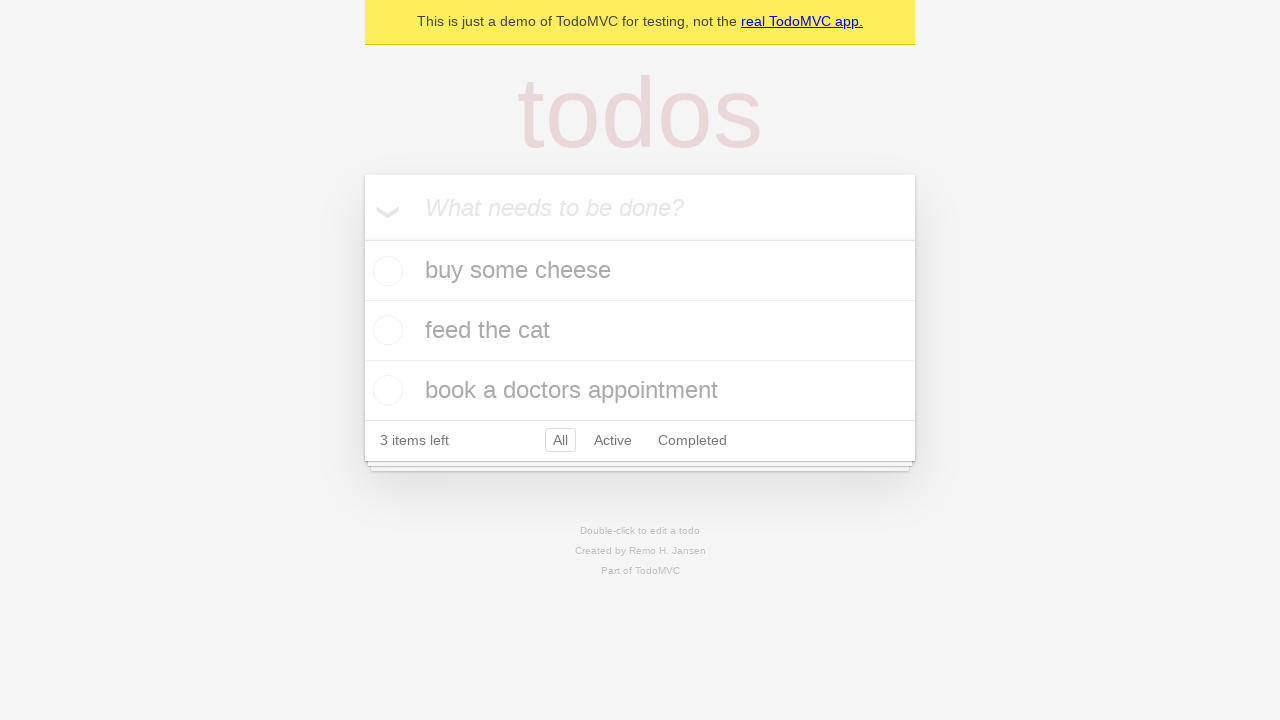

Verified that all todos are now in uncompleted state
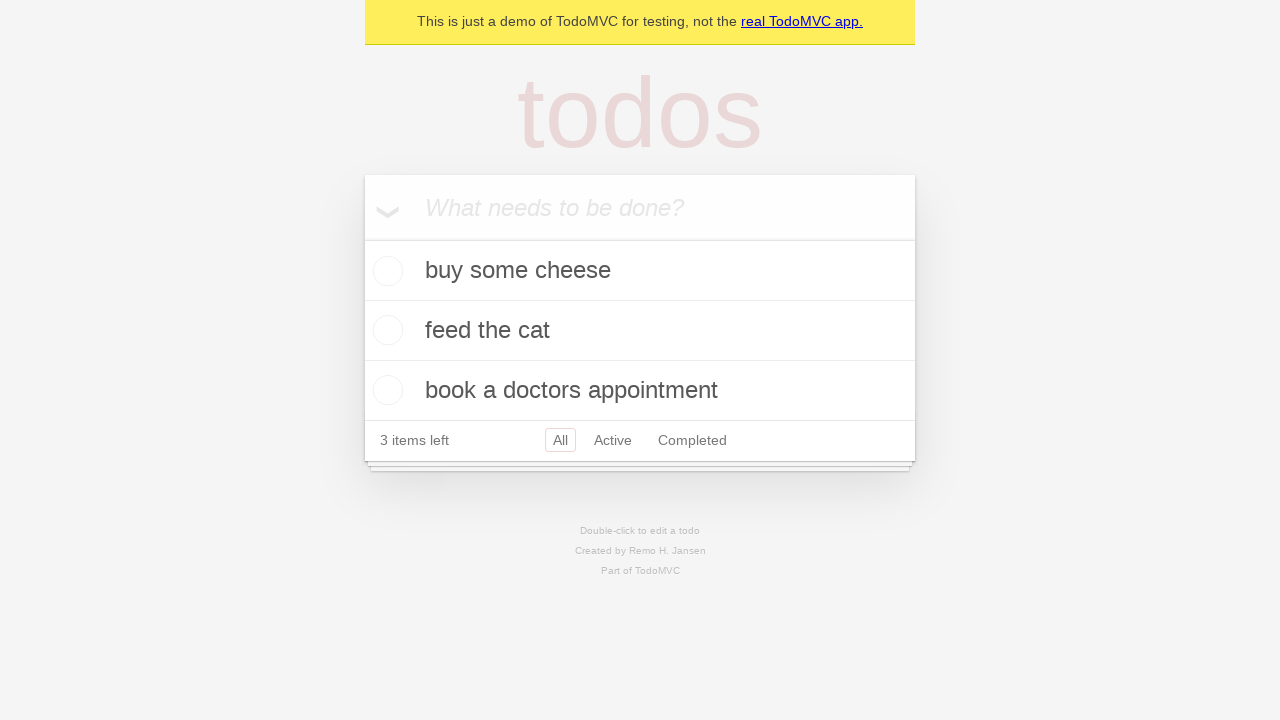

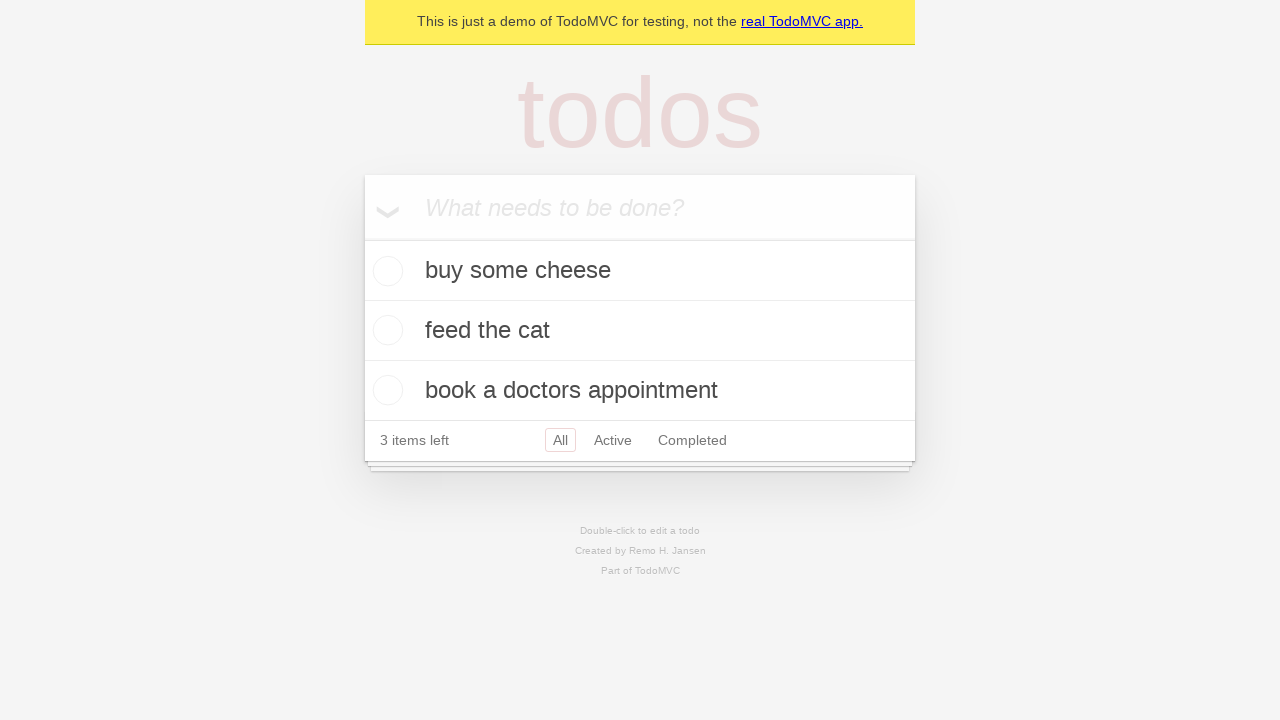